Navigates to the Vuori Clothing website homepage and retrieves the page title

Starting URL: https://vuoriclothing.com/

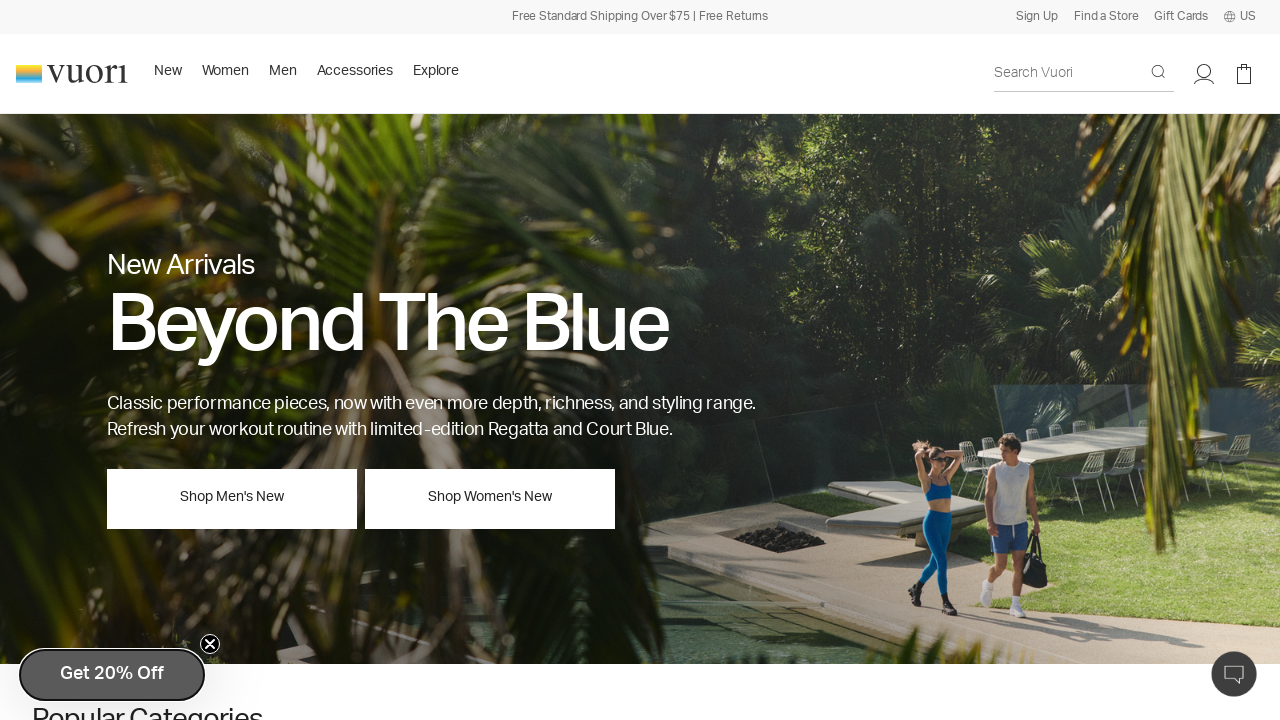

Waited for page to reach domcontentloaded state
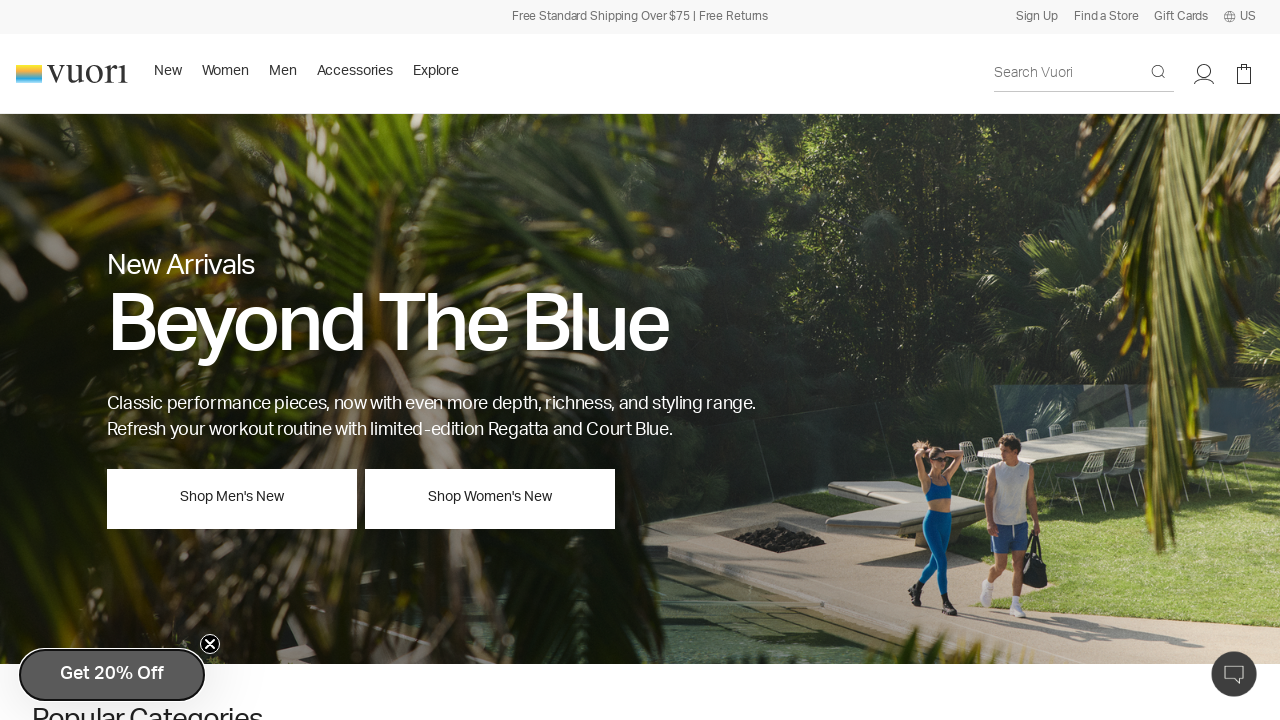

Retrieved page title: Athletic Clothing & Activewear Apparel for Performance – Vuori Clothing
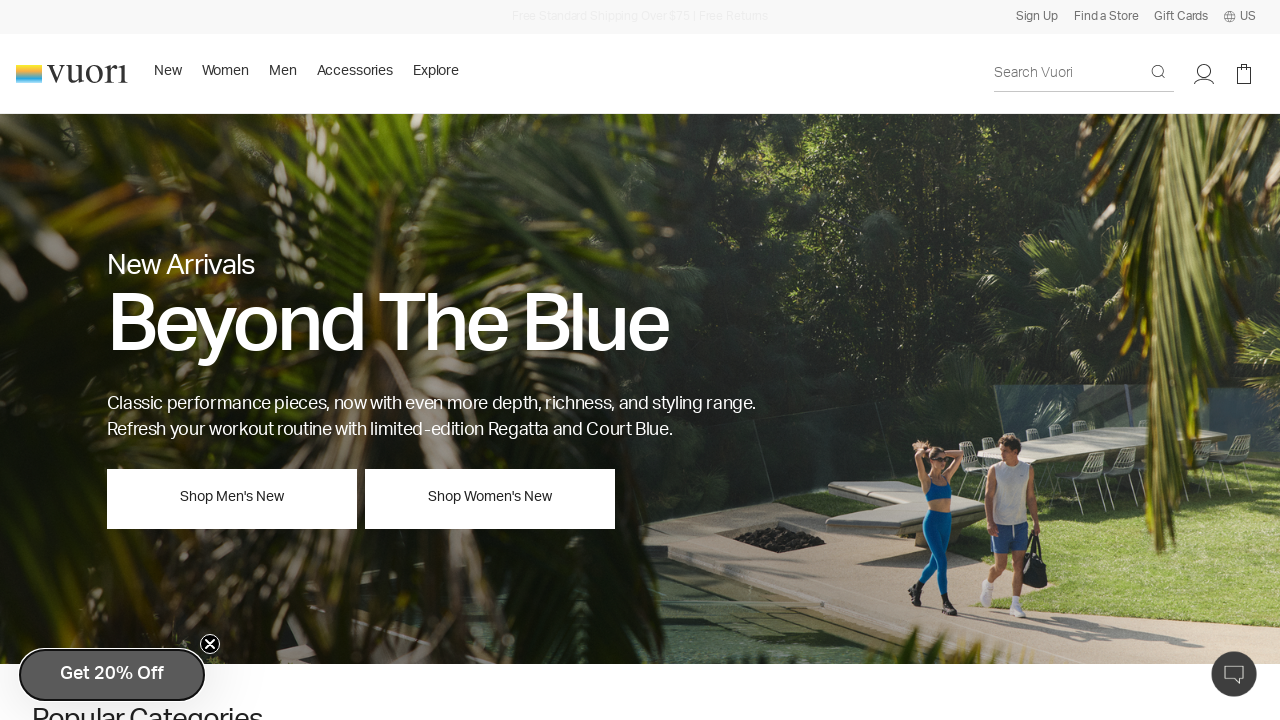

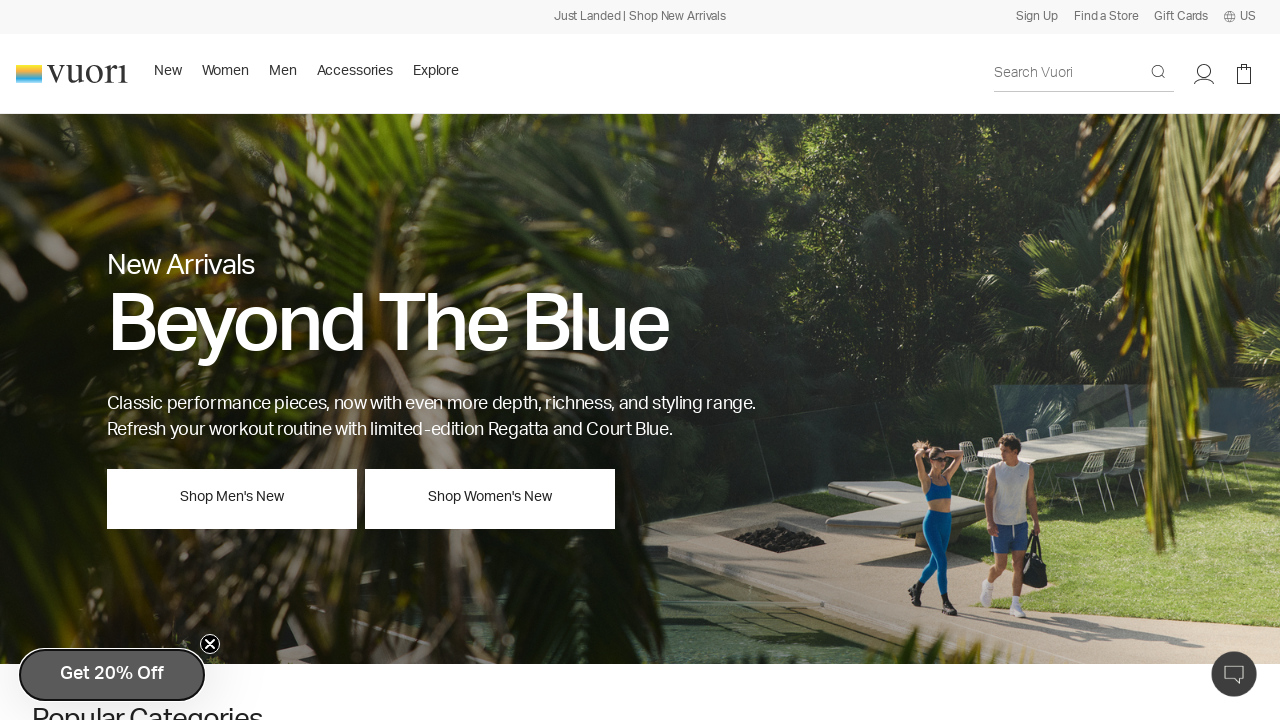